Tests confirmation alert handling by clicking the confirm button and accepting the confirmation dialog

Starting URL: https://demoqa.com/alerts

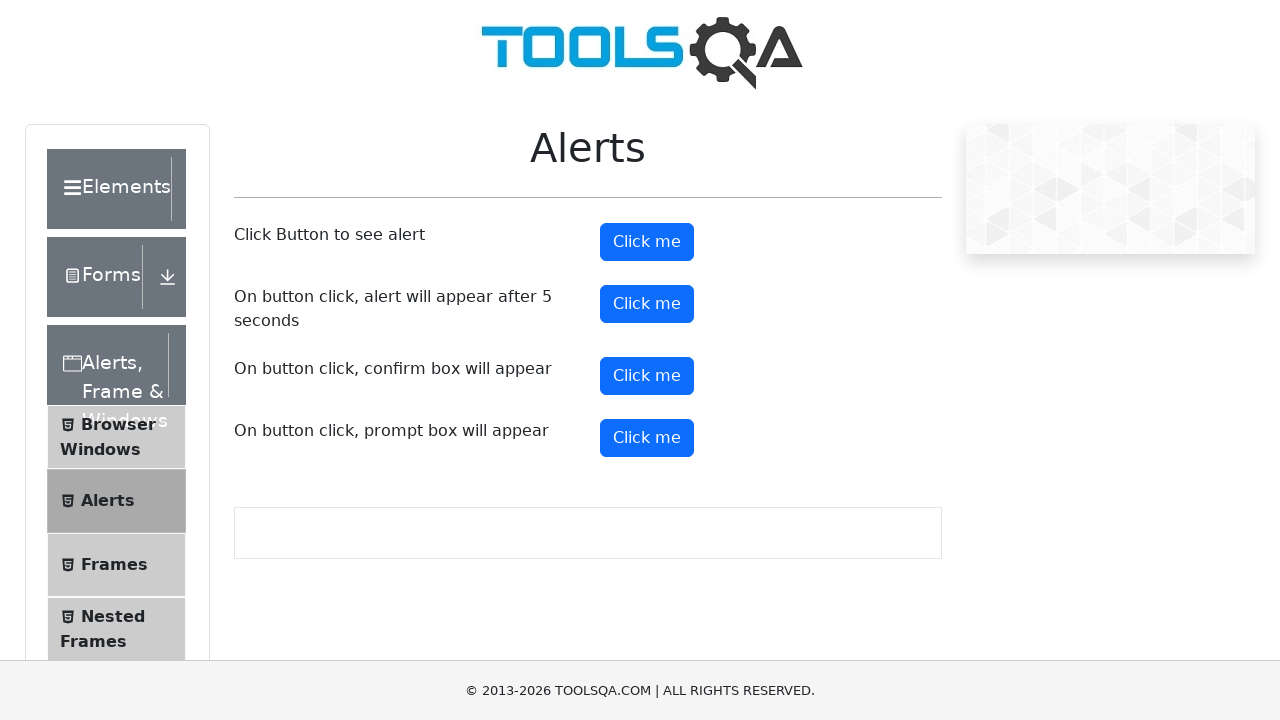

Clicked confirm button using JavaScript executor
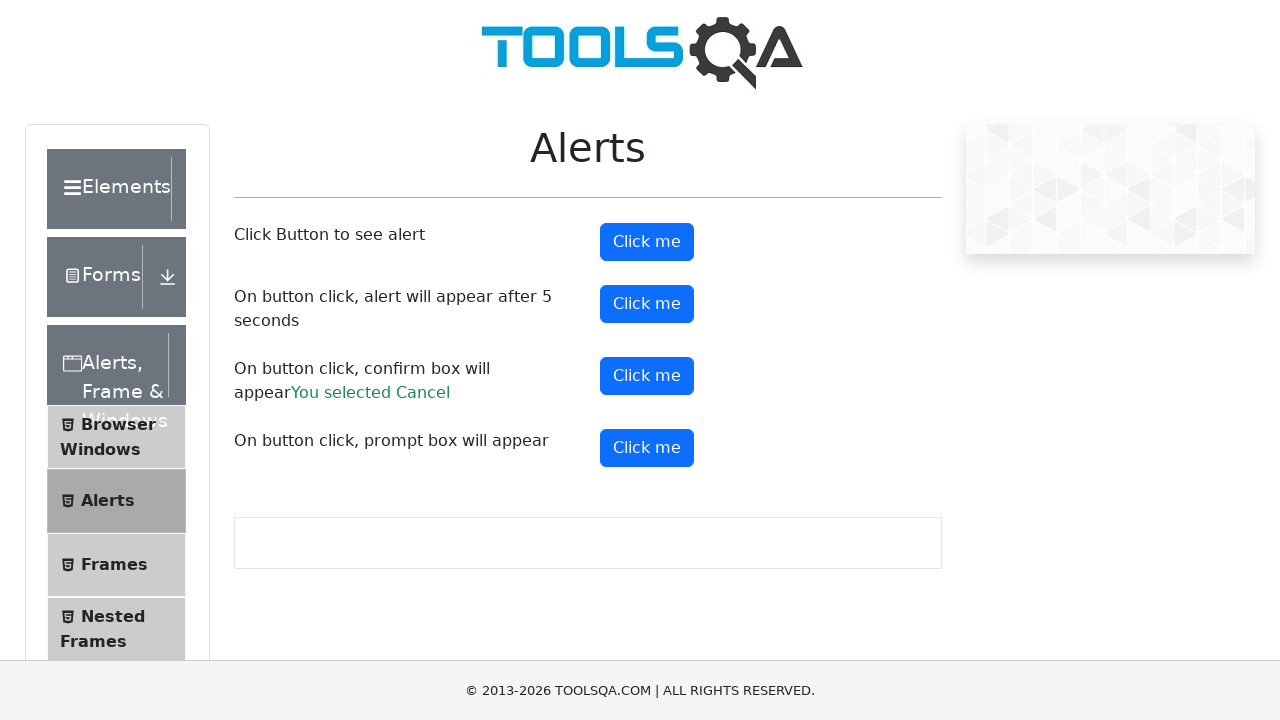

Set up dialog handler to accept confirmation alert
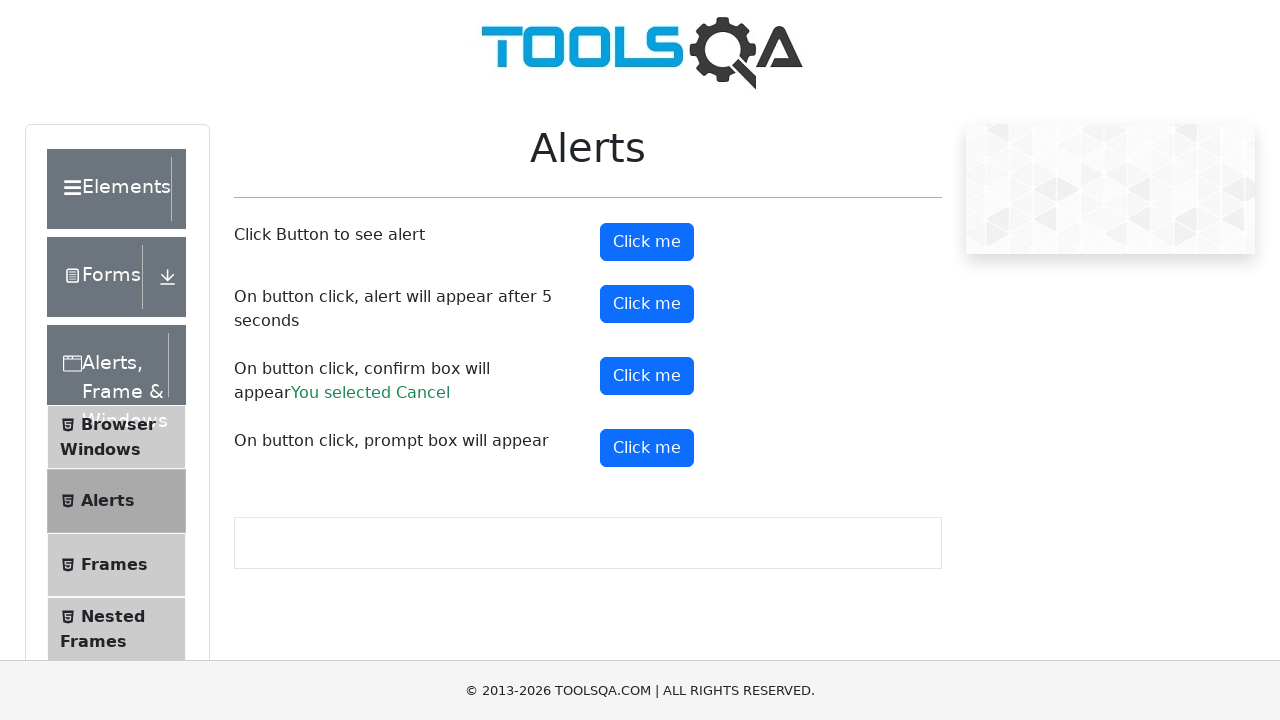

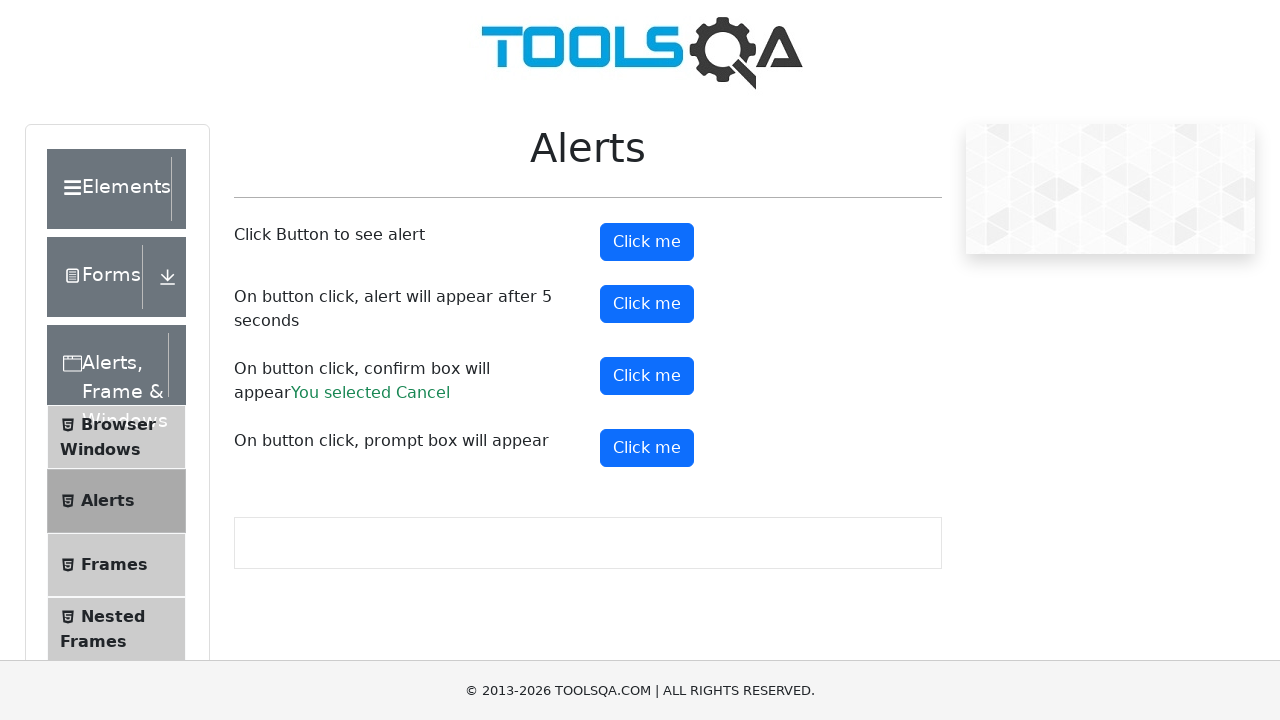